Tests login form validation by entering credentials, clearing both fields, and verifying the "Username is required" error message appears.

Starting URL: https://www.saucedemo.com/

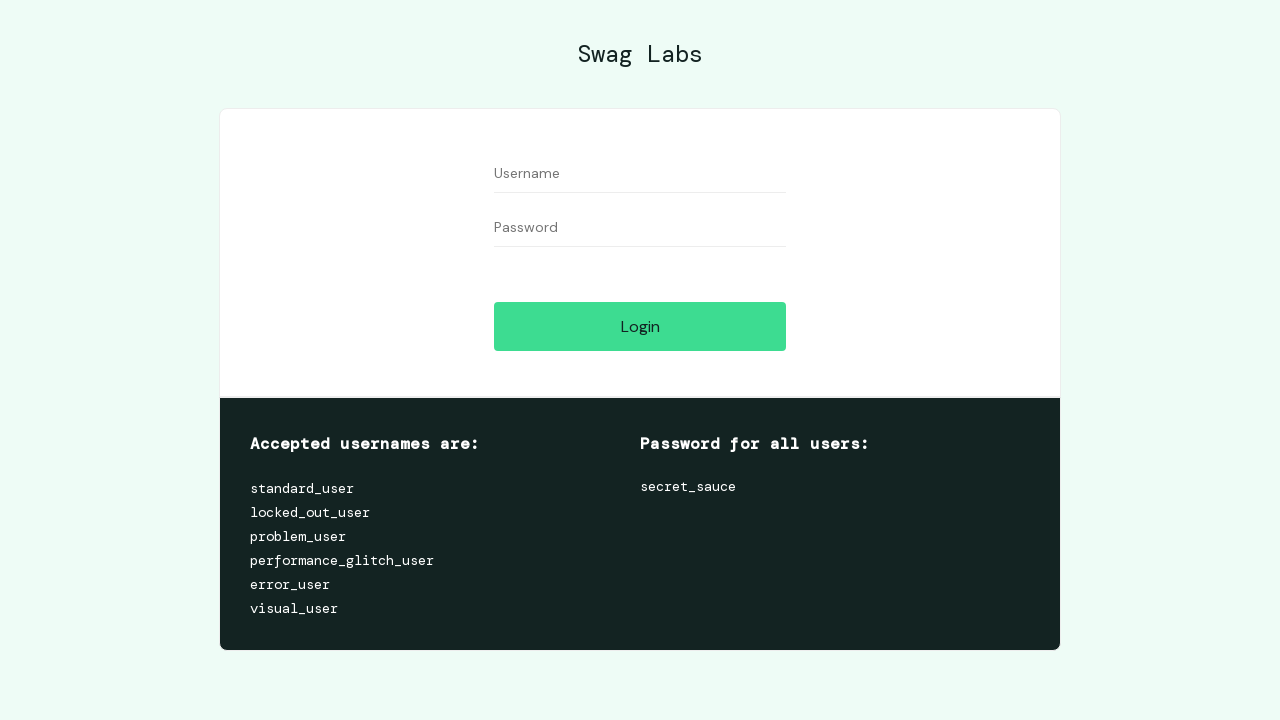

Navigated to Sauce Demo login page
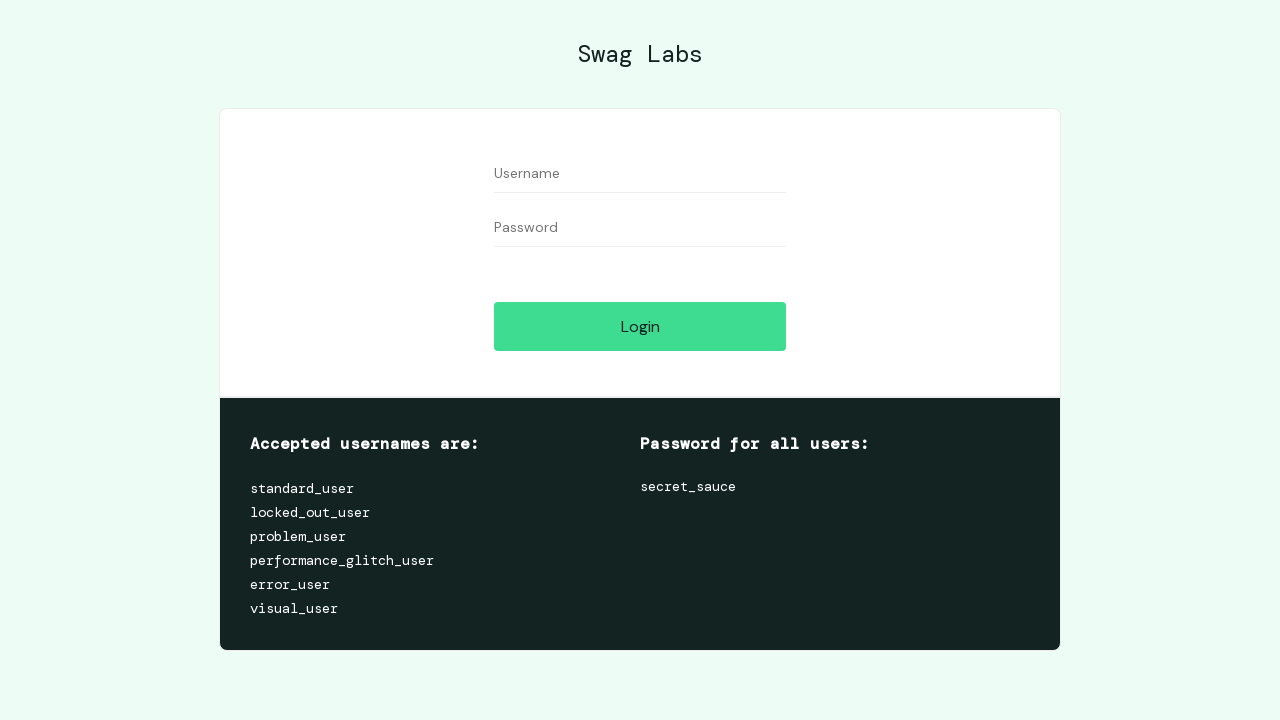

Filled username field with 'testuser42' on input[data-test='username']
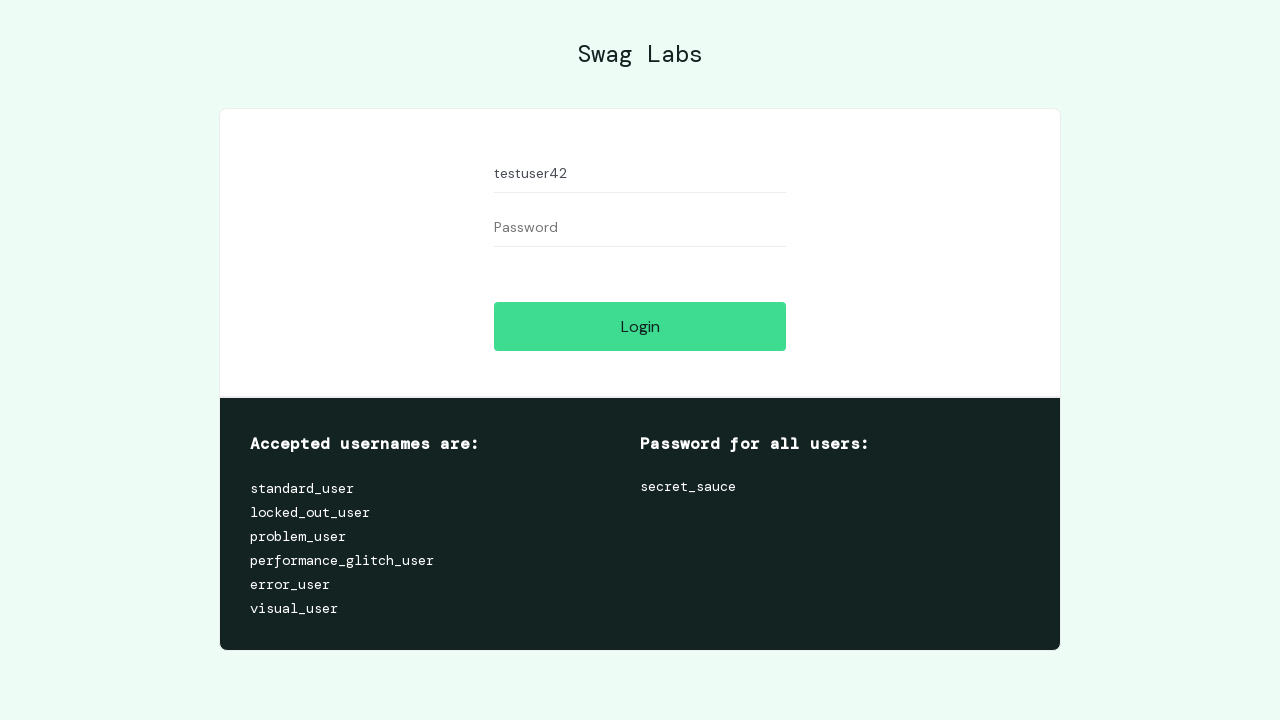

Filled password field with 'randompass123' on input[data-test='password']
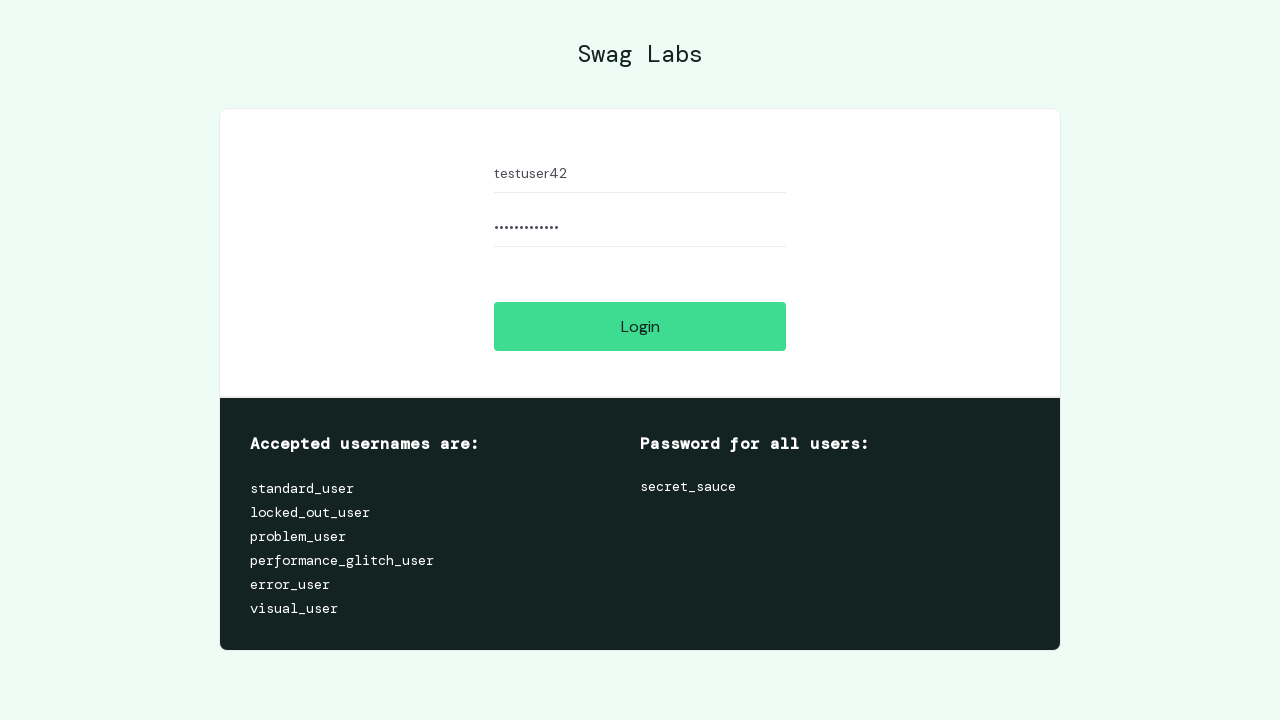

Cleared username field on input[data-test='username']
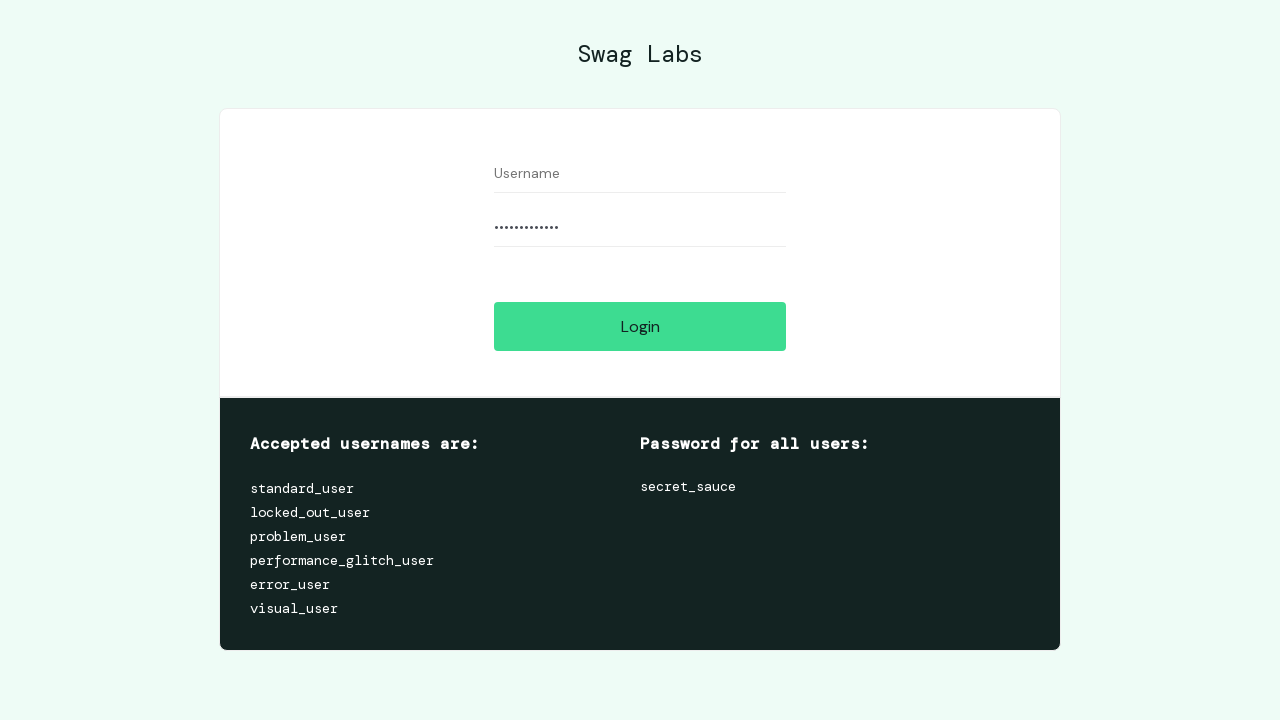

Cleared password field on input[data-test='password']
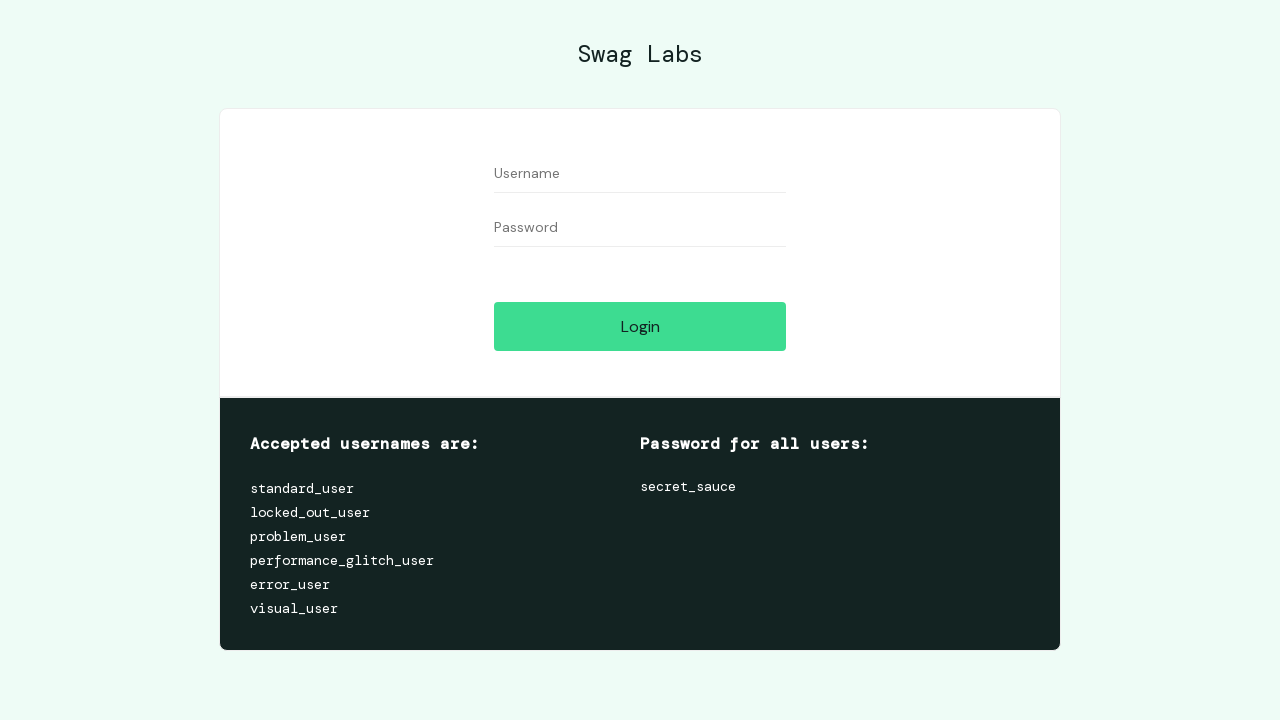

Clicked login button with empty credentials at (640, 326) on input[data-test='login-button']
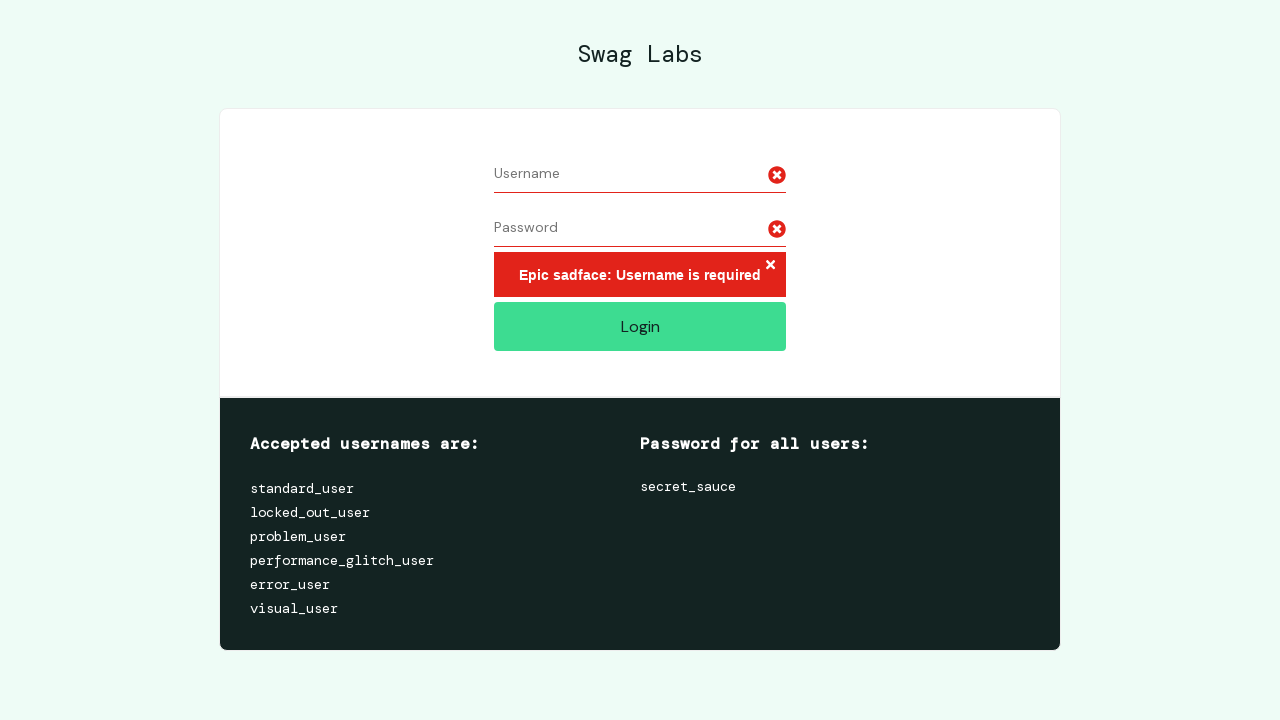

Error message element appeared
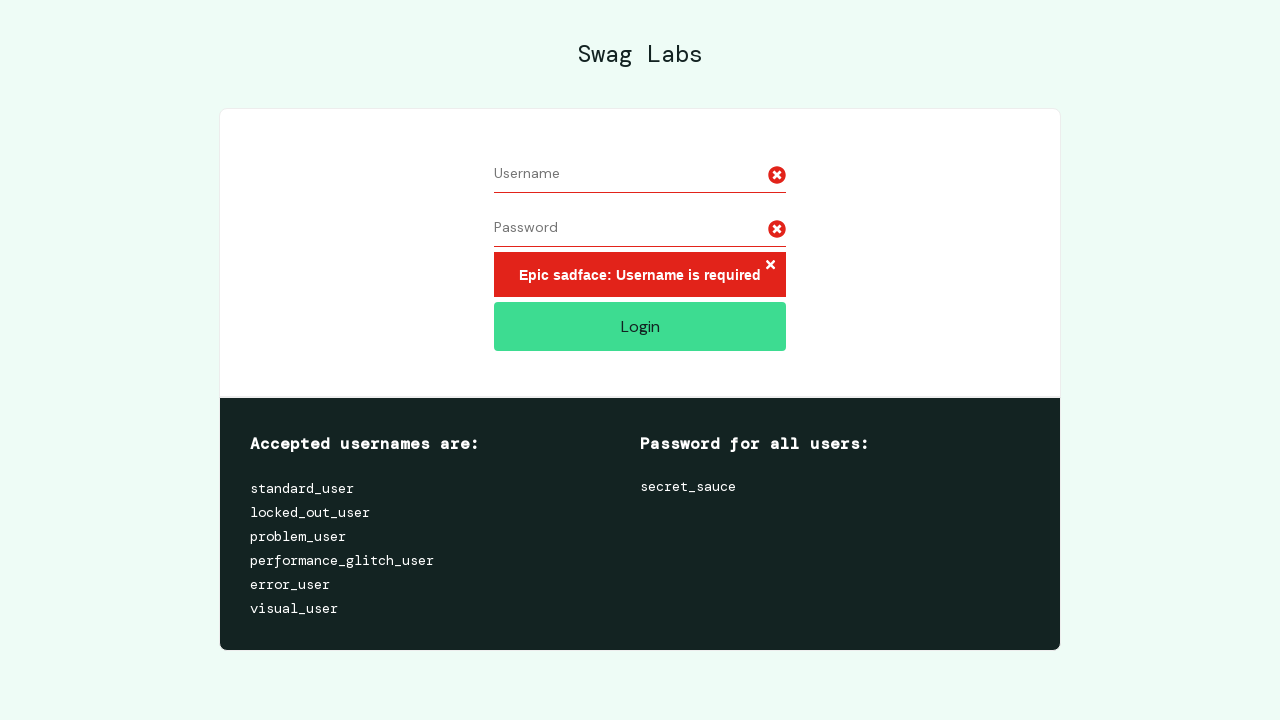

Verified 'Username is required' error message is displayed
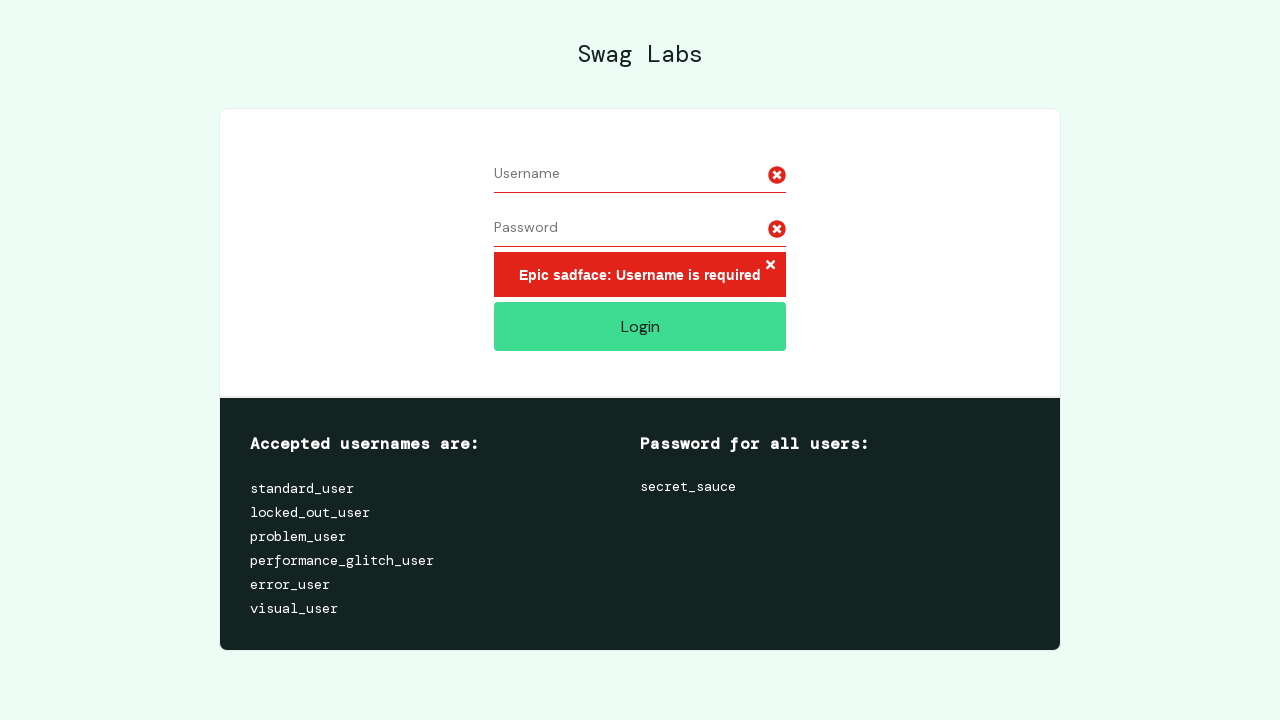

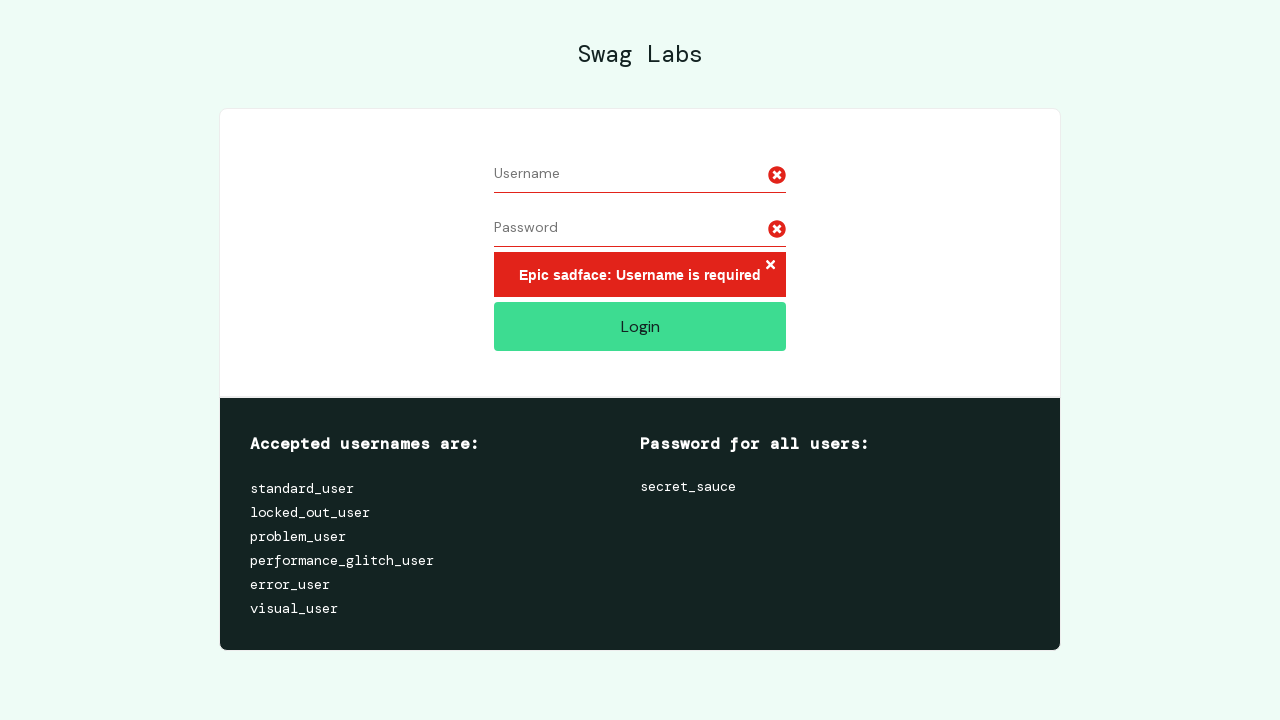